Tests table sorting functionality by clicking a column header and verifying the items are sorted

Starting URL: https://rahulshettyacademy.com/seleniumPractise/#/offers

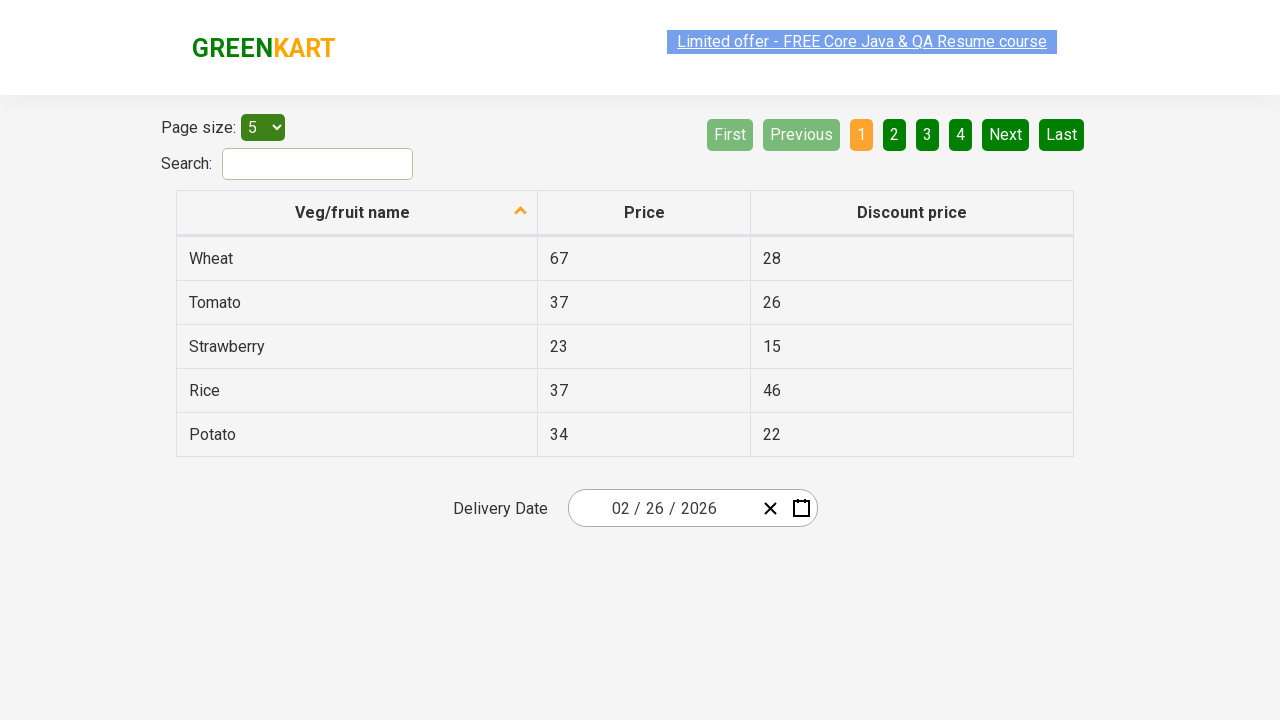

Clicked second column header to sort table at (644, 213) on xpath=//table/thead/tr/th[2]
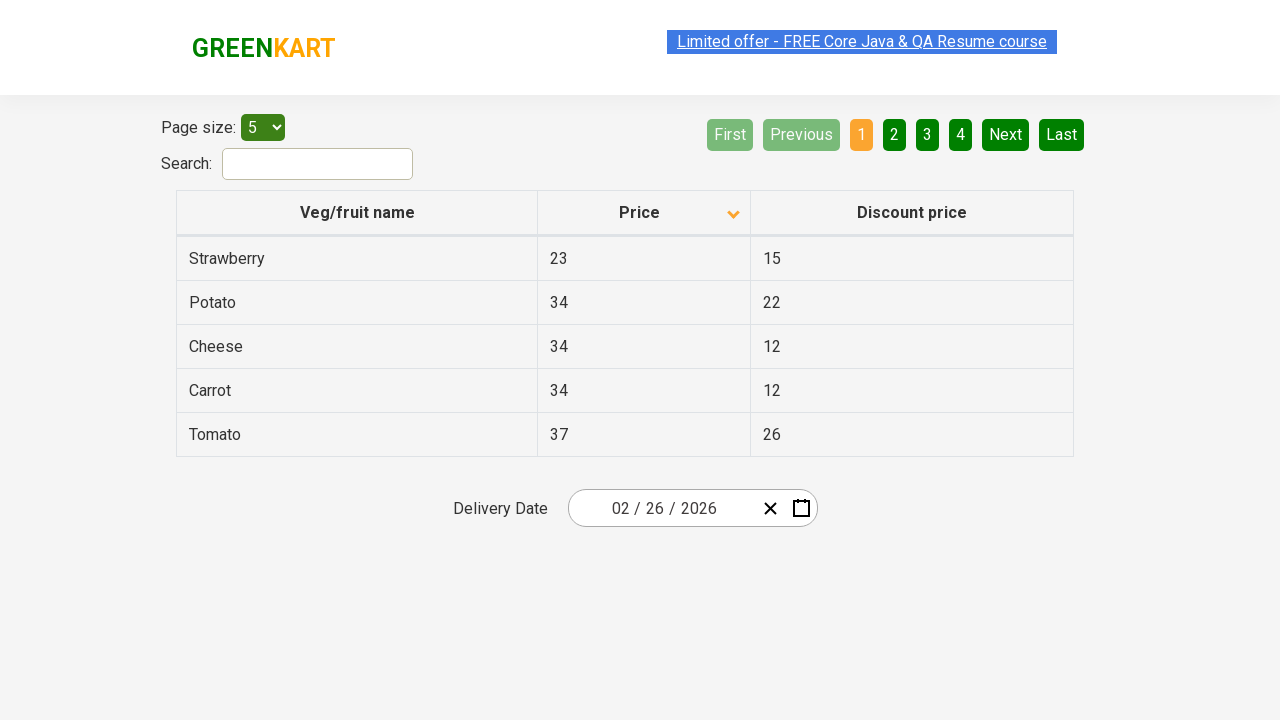

Waited for table sorting to complete
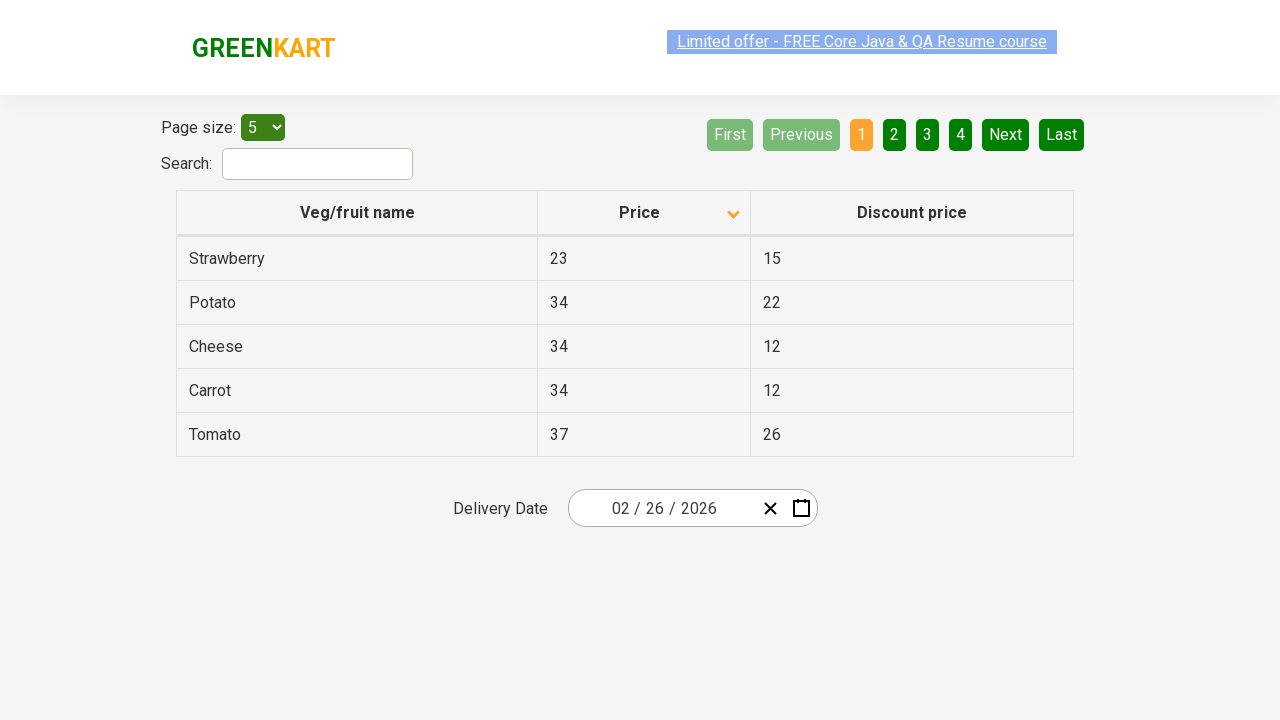

Retrieved all items from second column
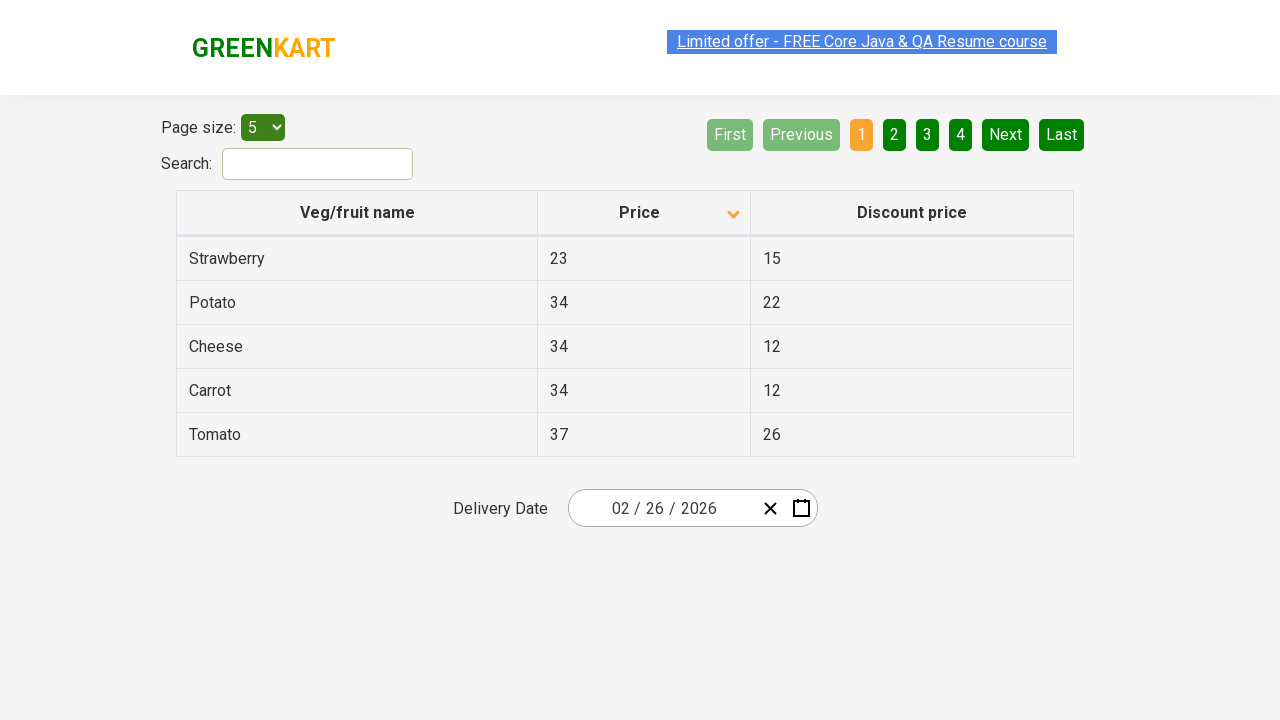

Created expected sorted list for verification
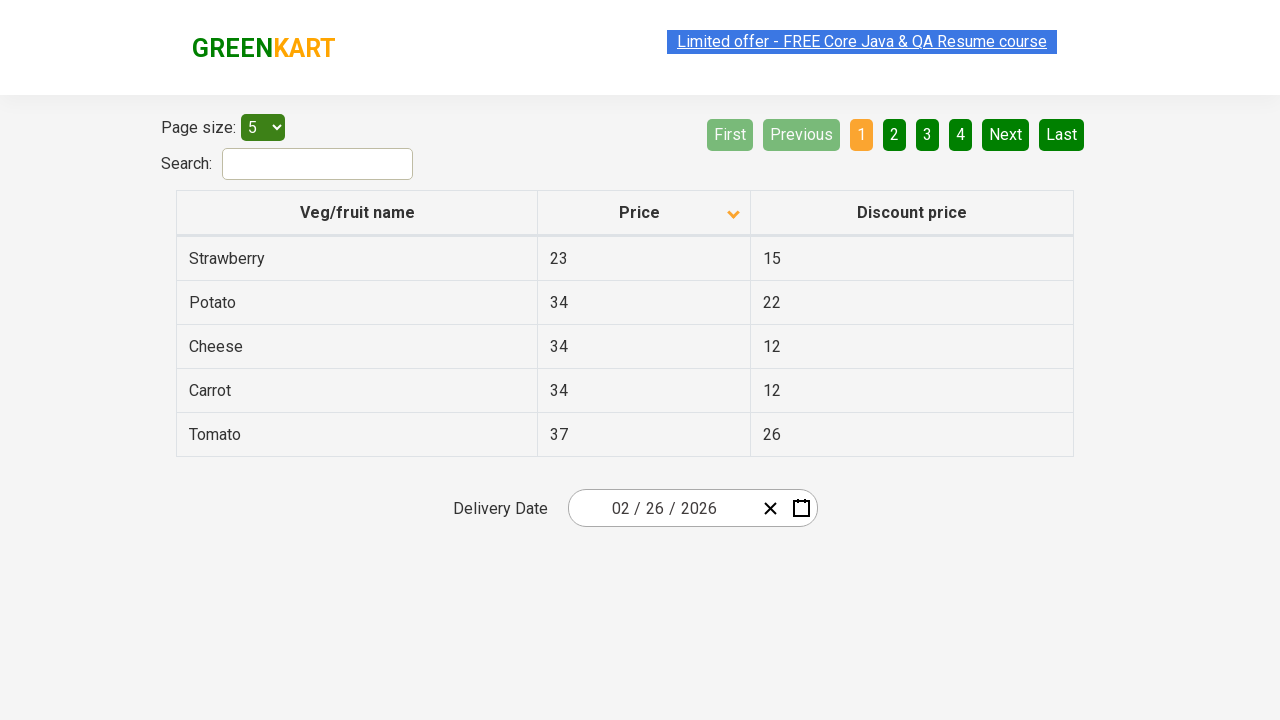

Verified that table items are correctly sorted in ascending order
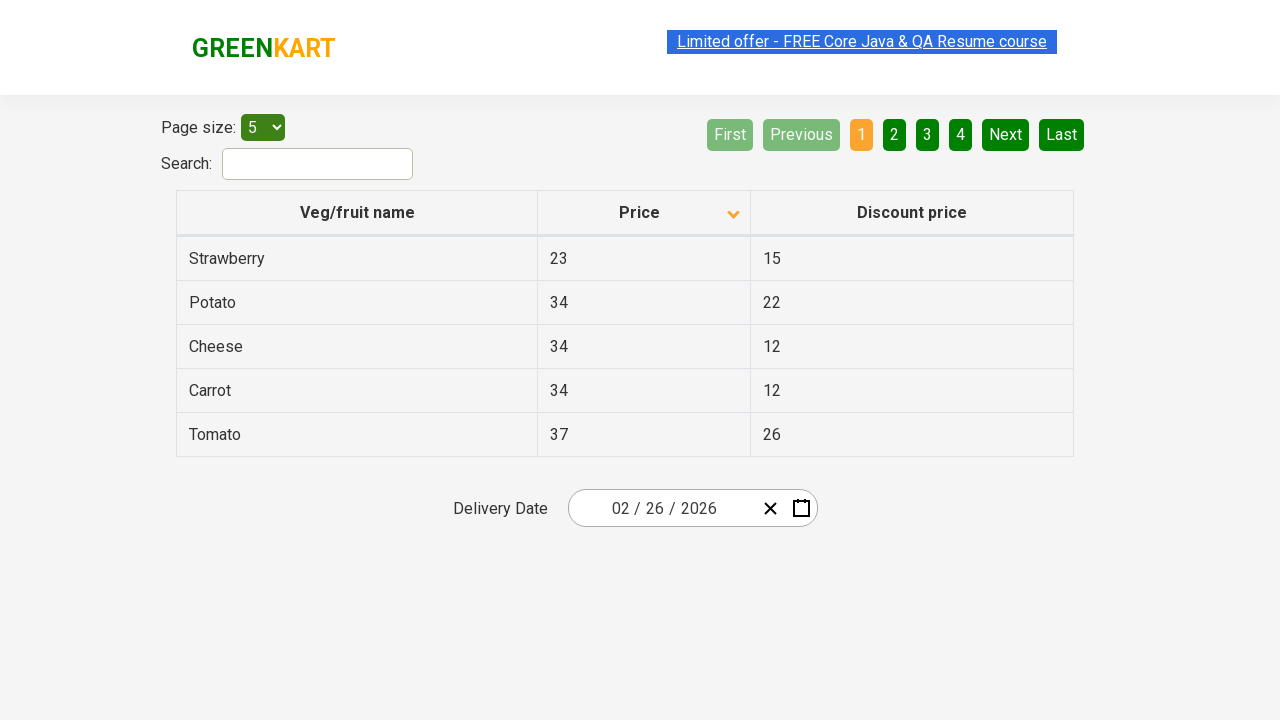

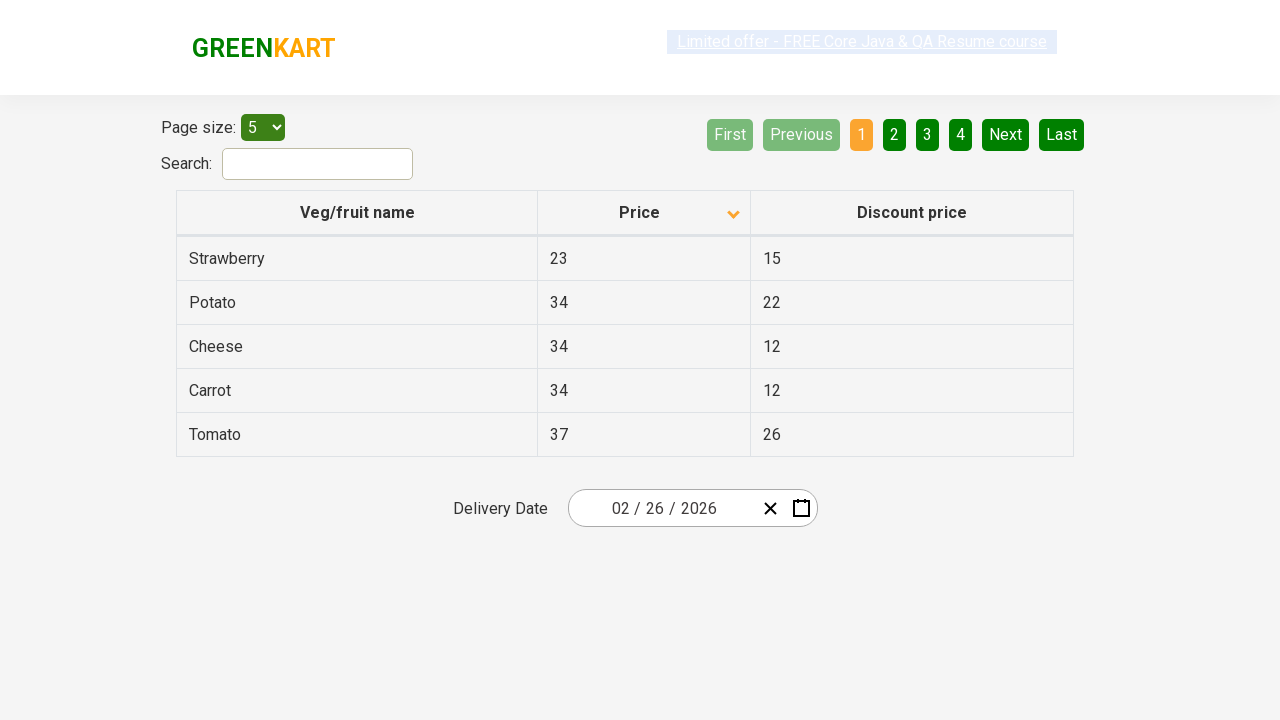